Tests handling of a JavaScript confirmation dialog by clicking a button and dismissing the confirmation

Starting URL: https://automationbysqatools.blogspot.com/2020/08/alerts.html

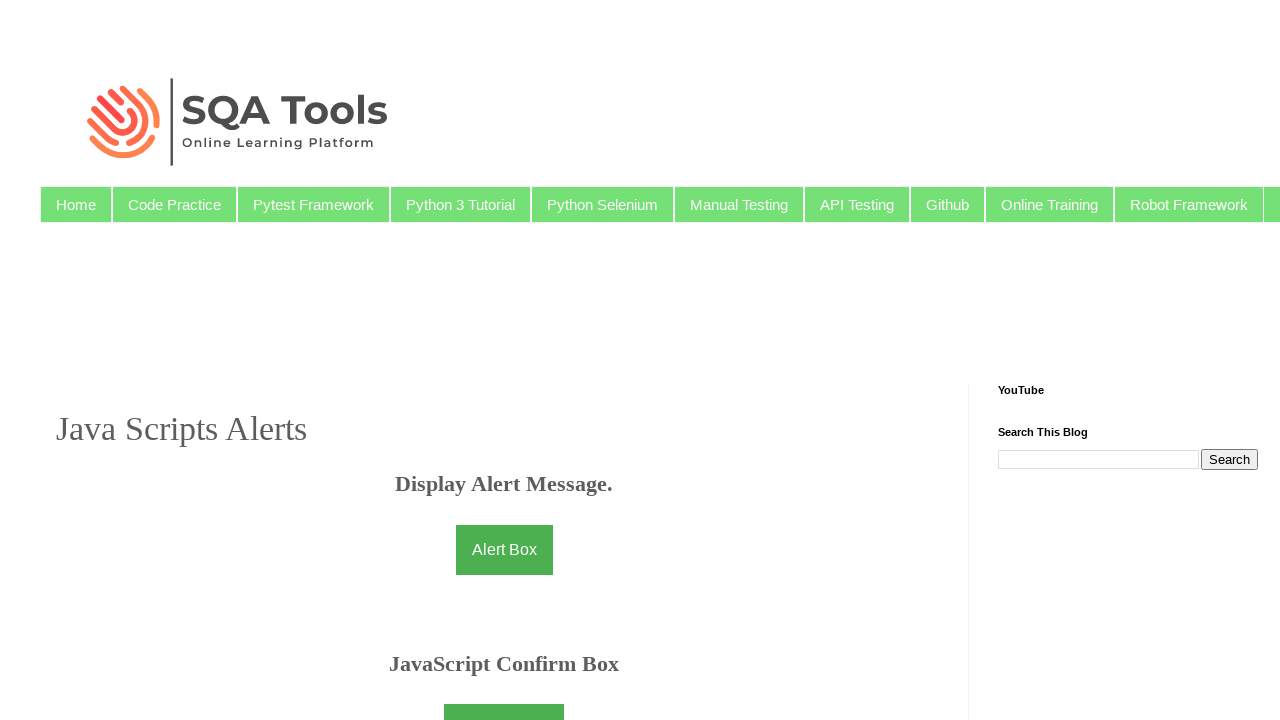

Set up dialog handler to dismiss confirmation dialogs
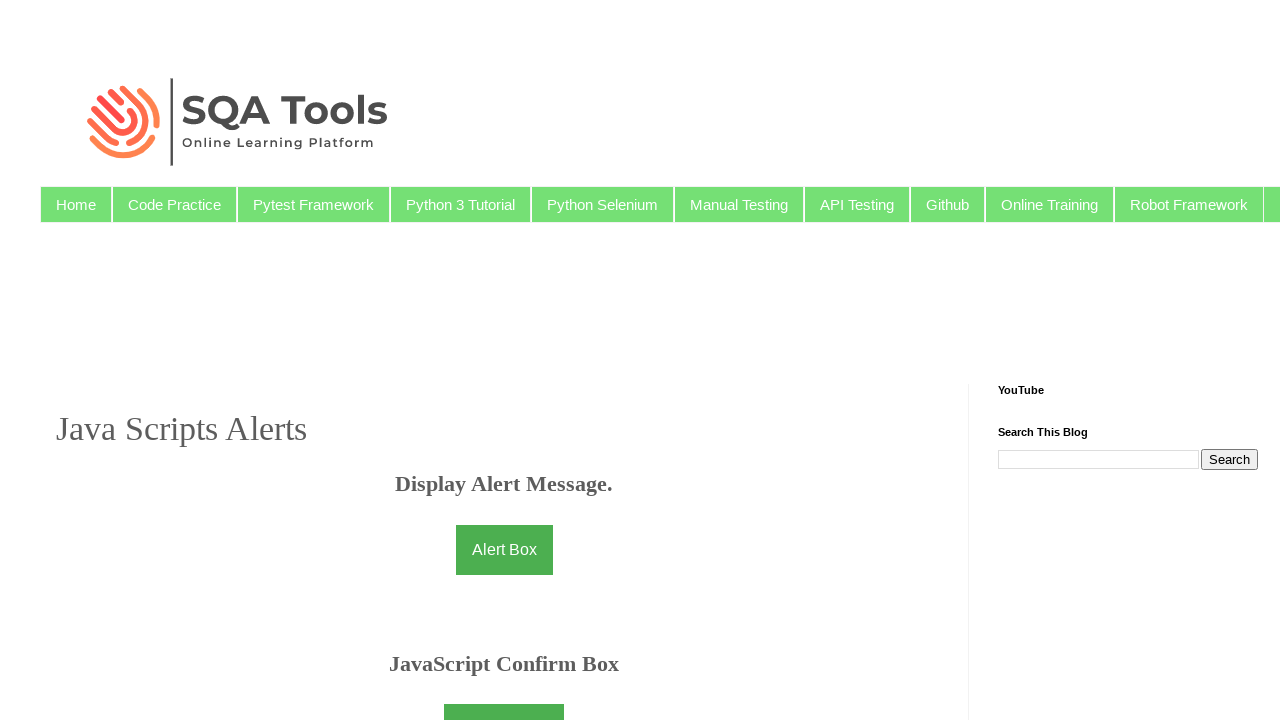

Clicked button to trigger confirmation dialog at (504, 695) on #button
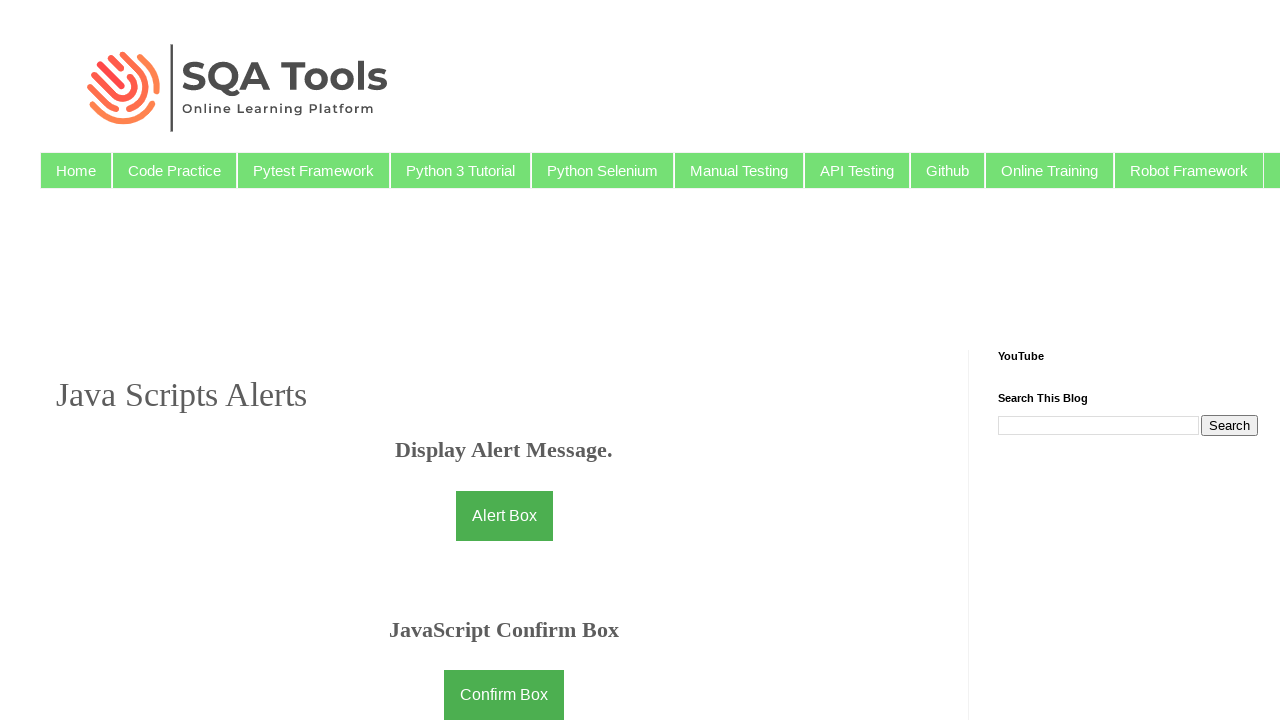

Waited for demo text to update after dismissing confirmation dialog
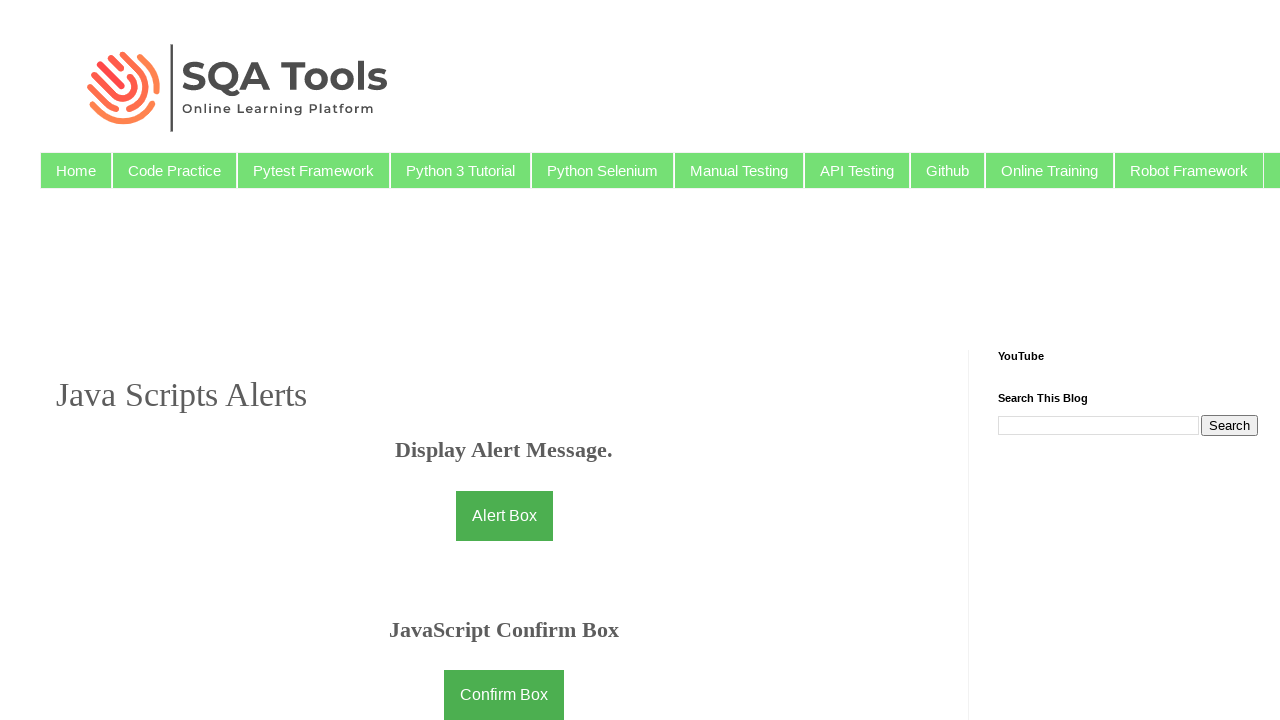

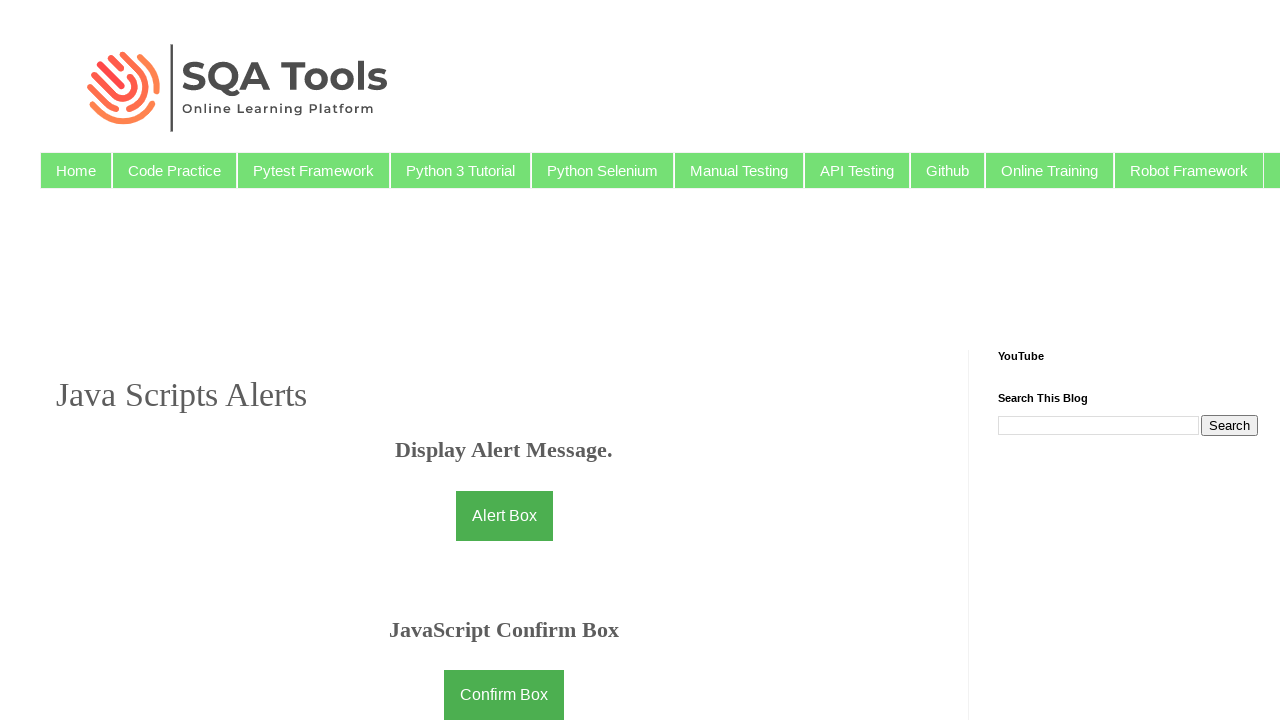